Navigates to The Testing World practice website and waits for specific element conditions - checking for text content and selection state of an element with id "name".

Starting URL: http://thetestingworld.com/

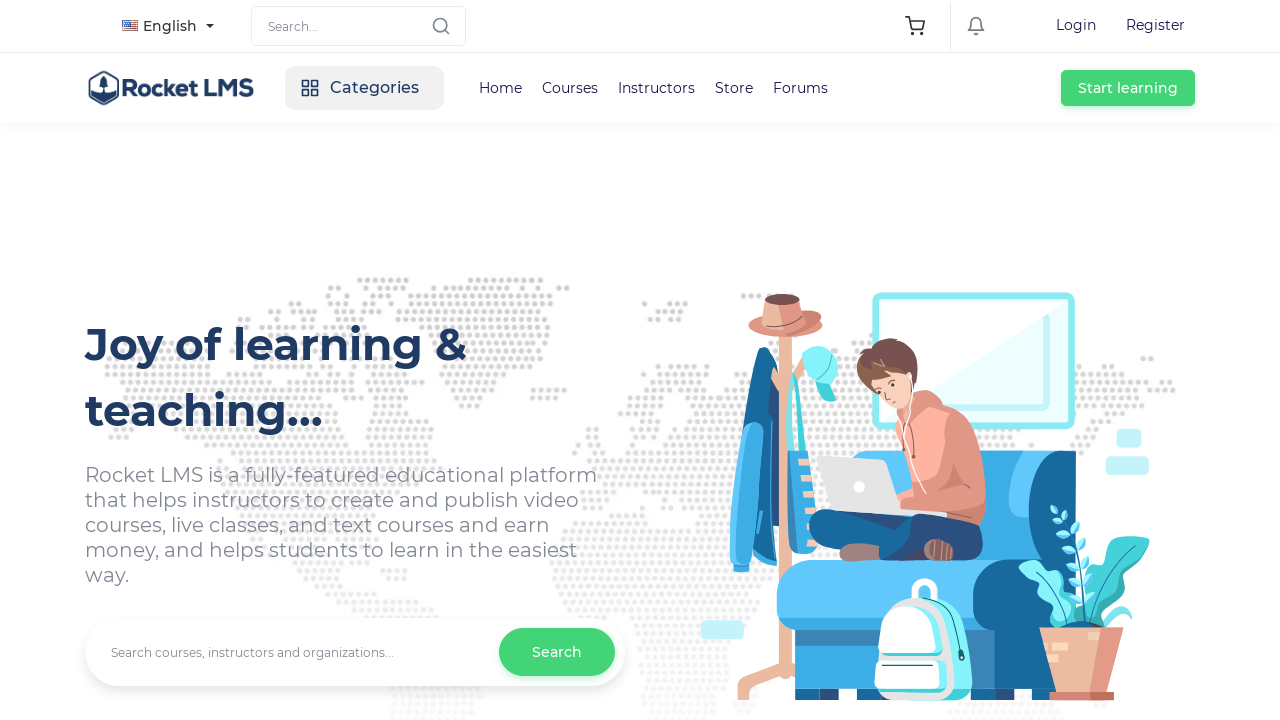

Page DOM content loaded
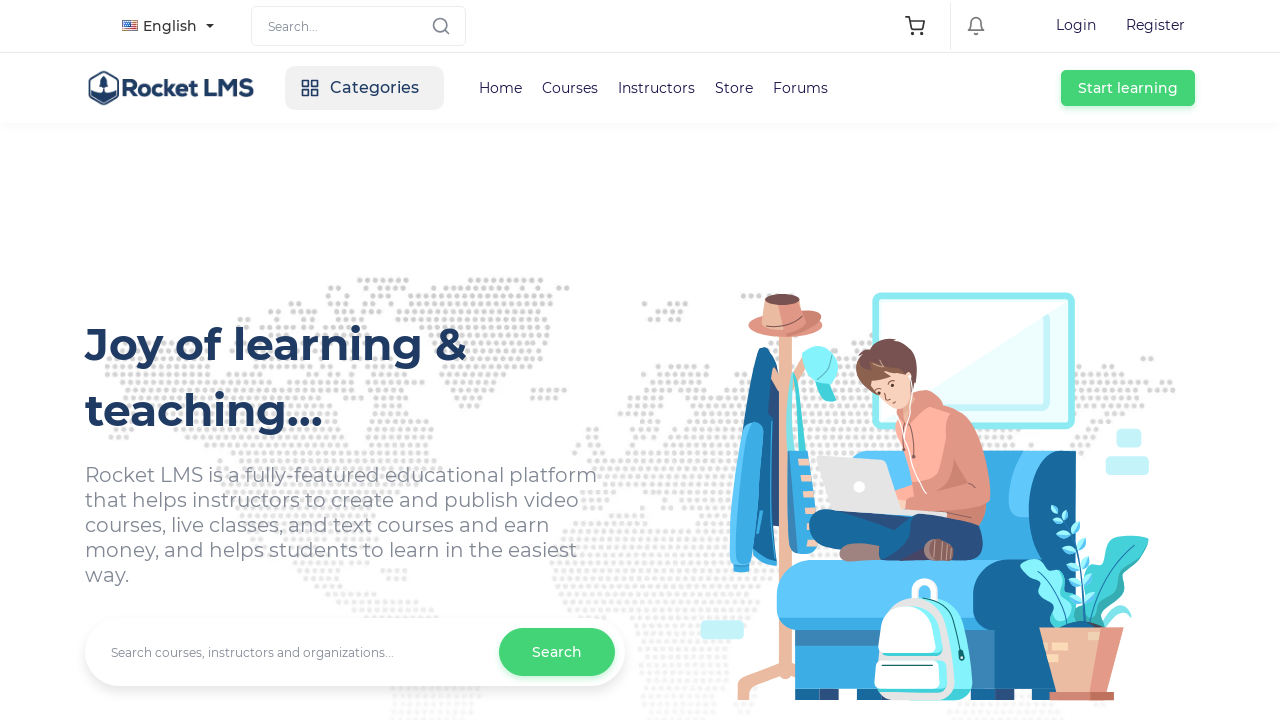

Element with id 'name' not found within timeout period
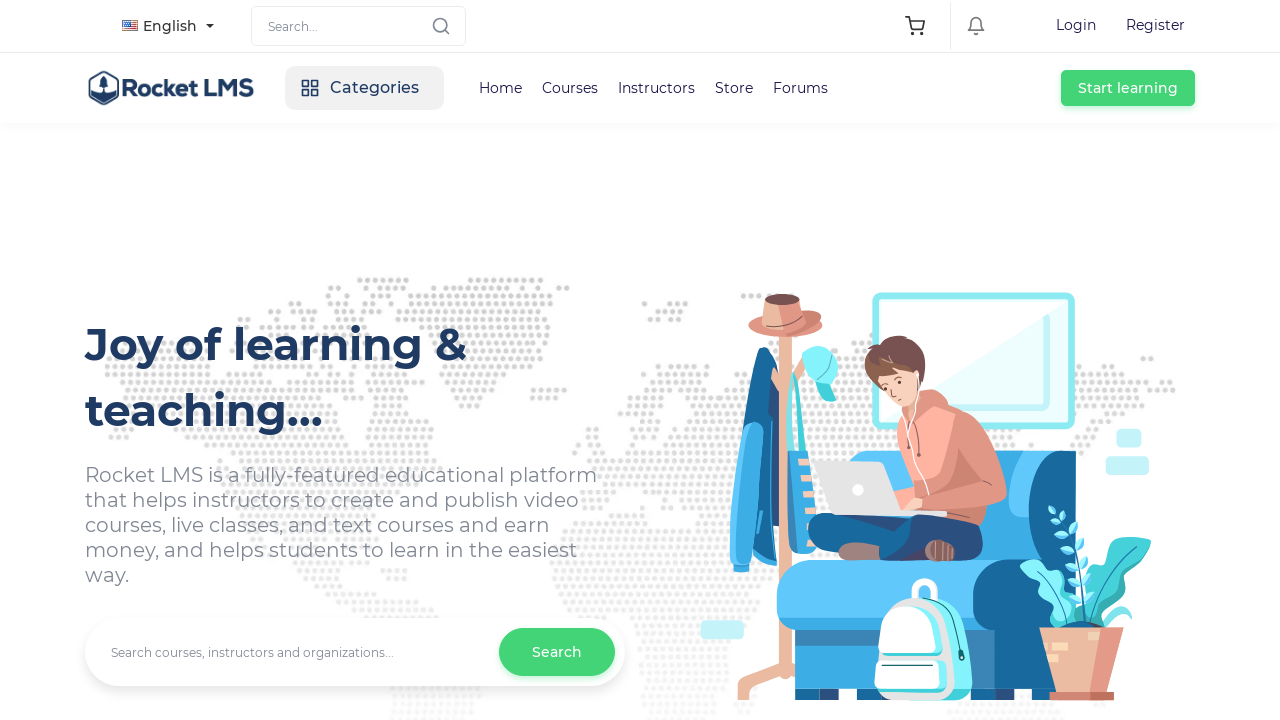

Page reached networkidle state - page fully interactive
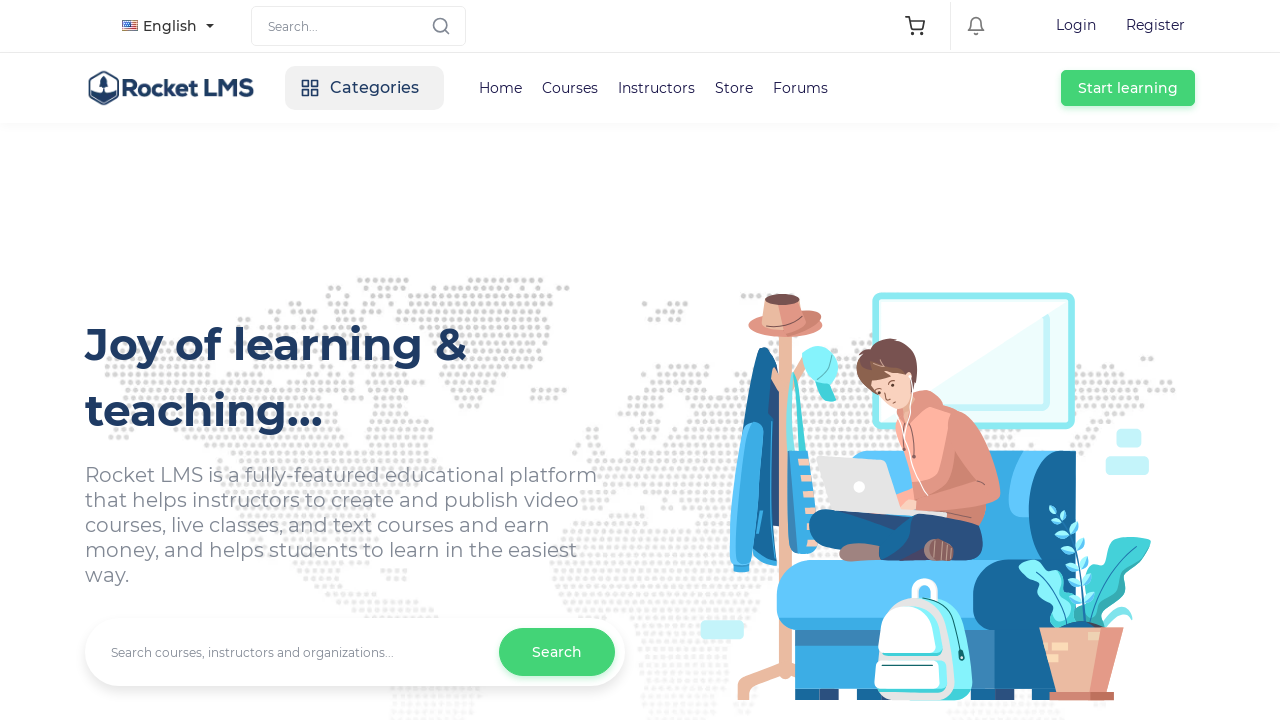

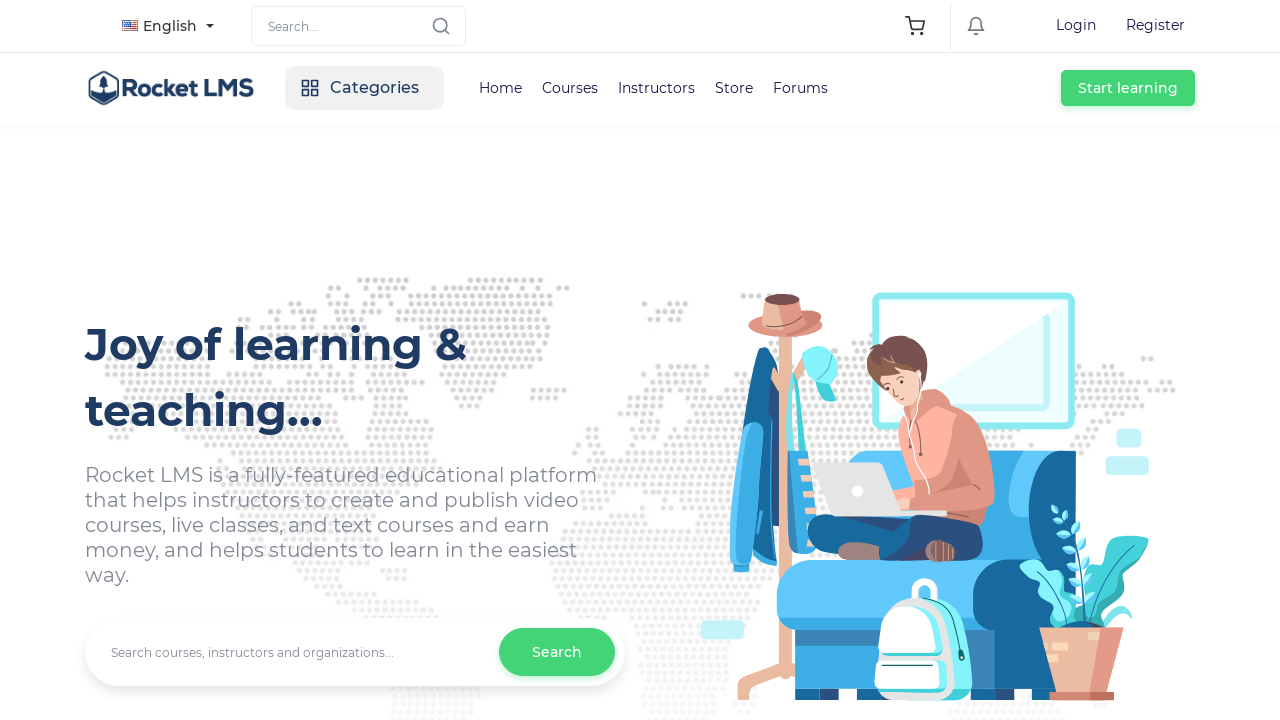